Navigates to Alfred Dunner clothing brand through the Women's dropdown menu

Starting URL: https://www.jcpenney.com

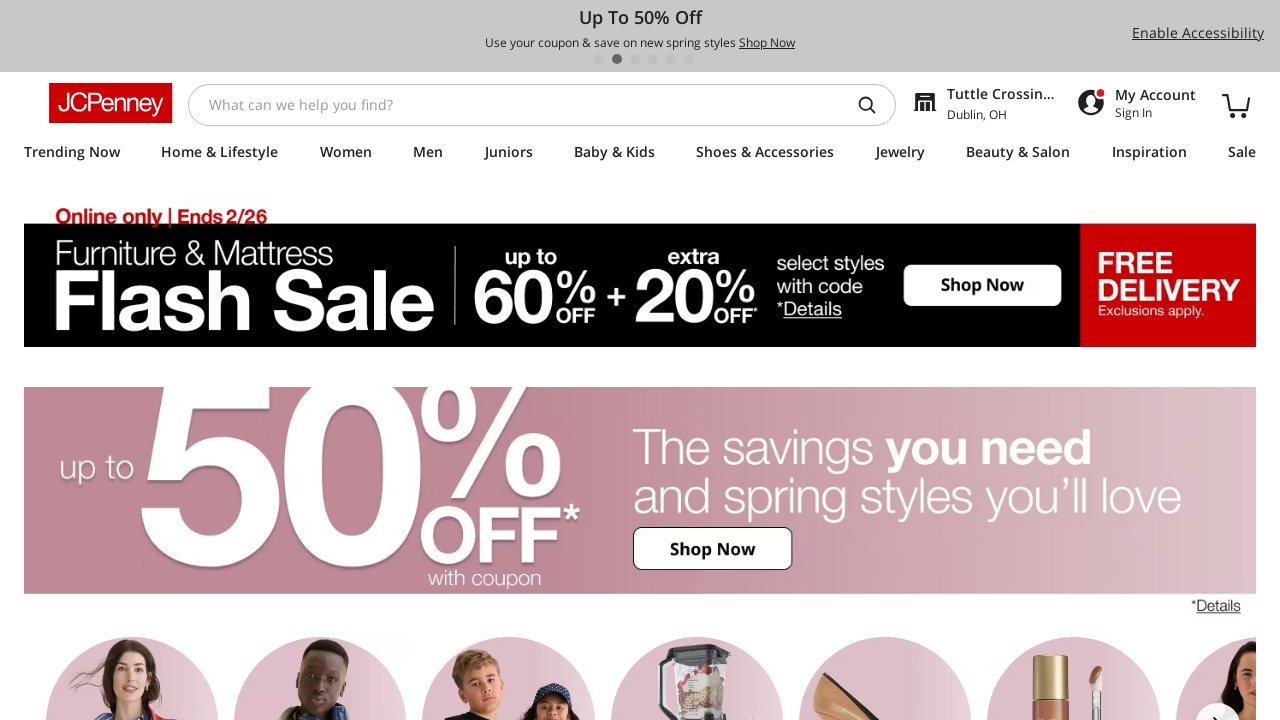

Clicked on Women dropdown menu at (428, 155) on xpath=//*[@id="subMenuLevel1"]/li[4]/div
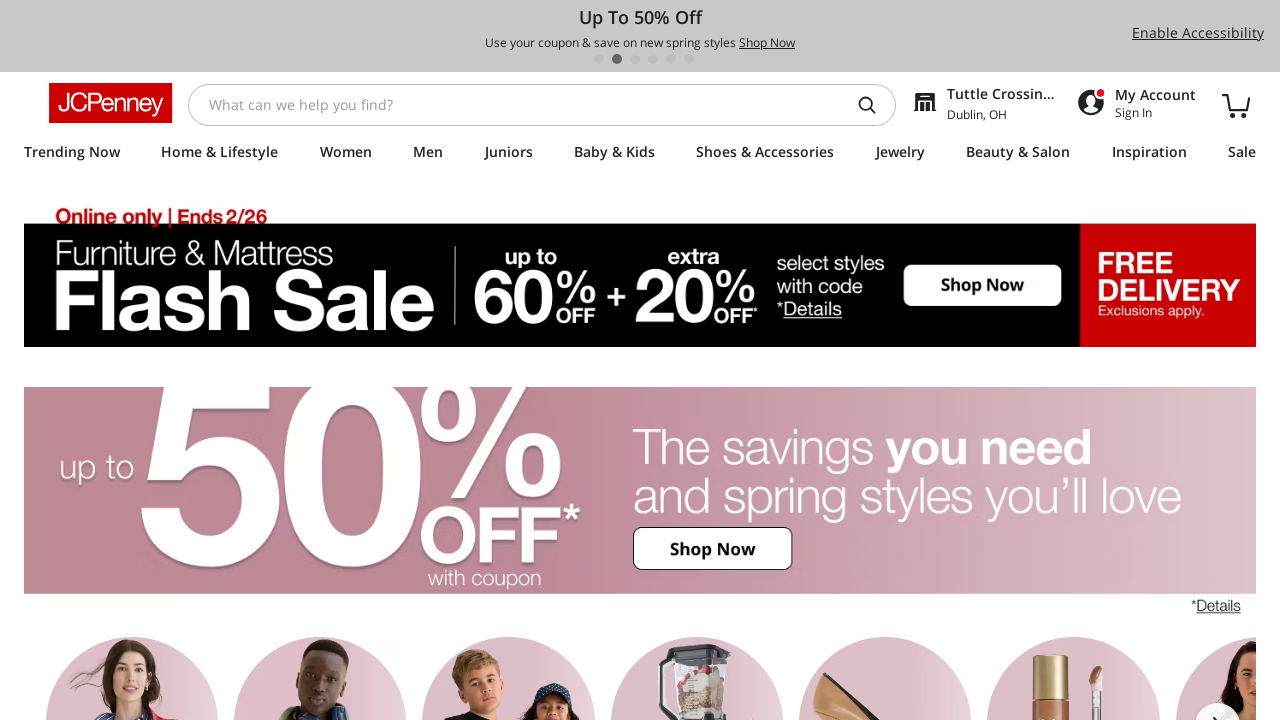

Clicked on Alfred Dunner brand link at (523, 294) on xpath=//*[@id="subMenuLevel3:3"]/a
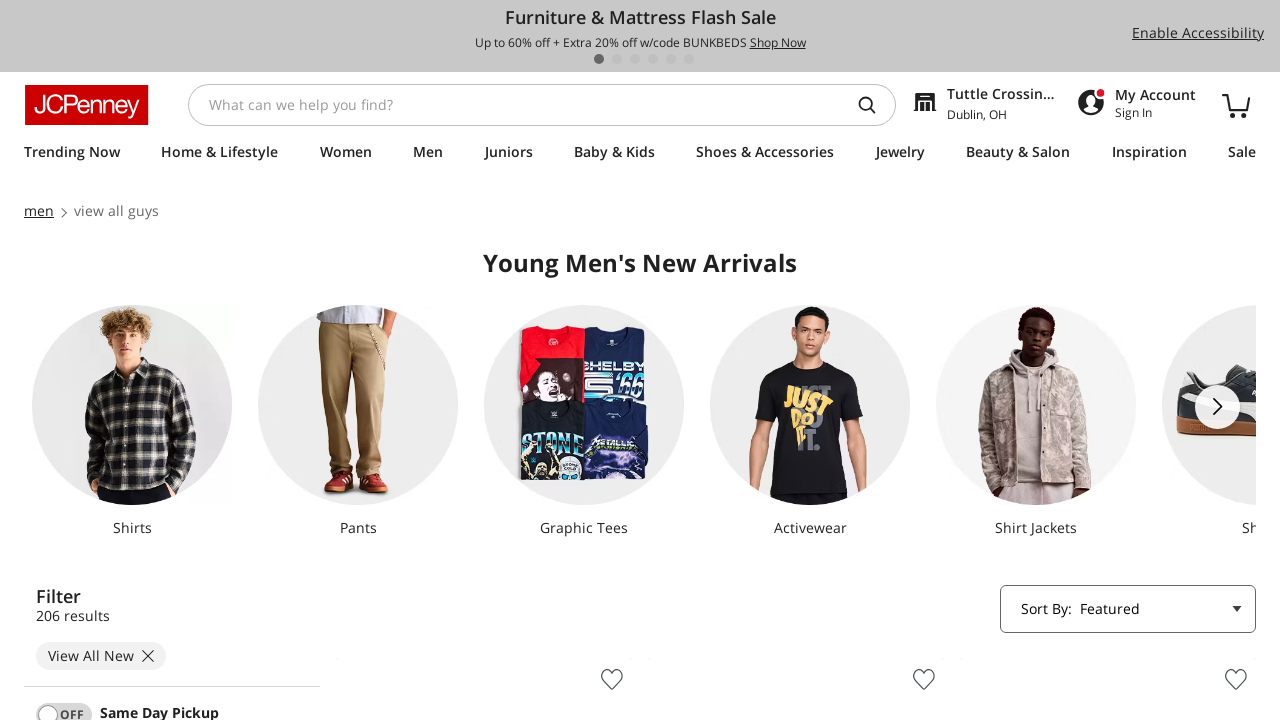

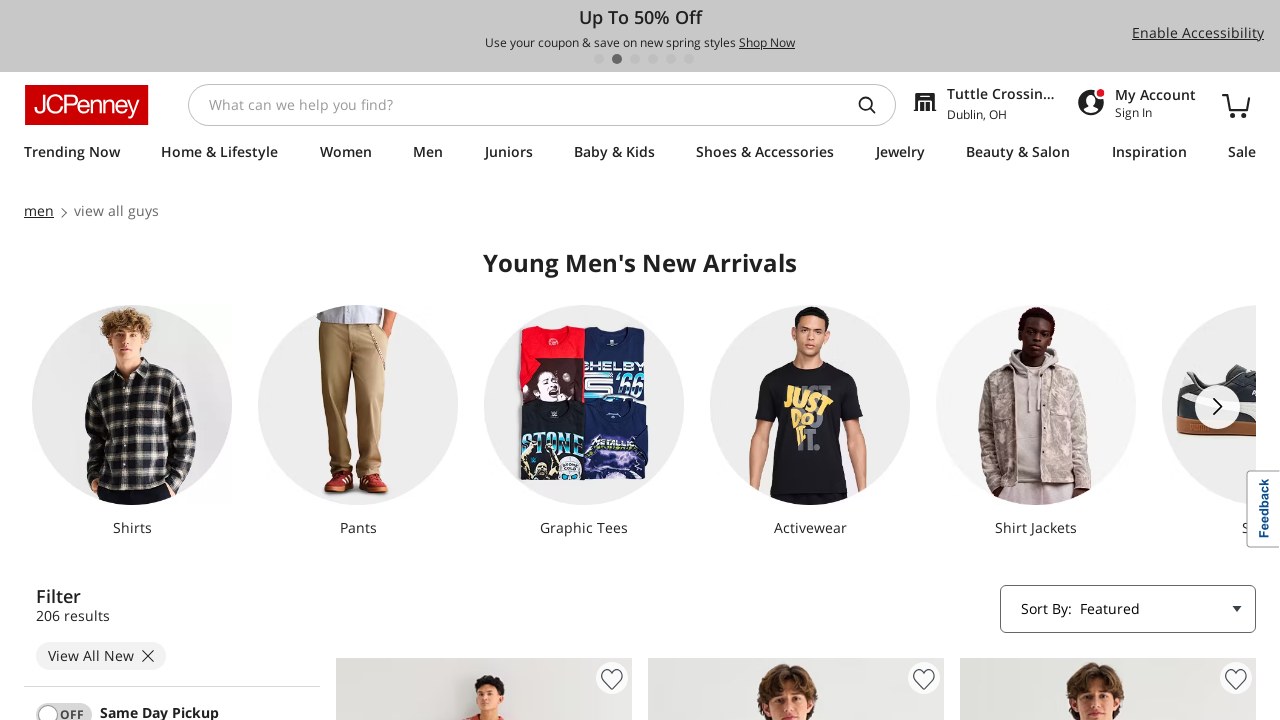